Tests the "Become A MERN Store Seller" form submission by filling in seller details (name, email, phone, business brand, description) and clicking submit

Starting URL: https://shopdemo-alex-hot.koyeb.app/sell

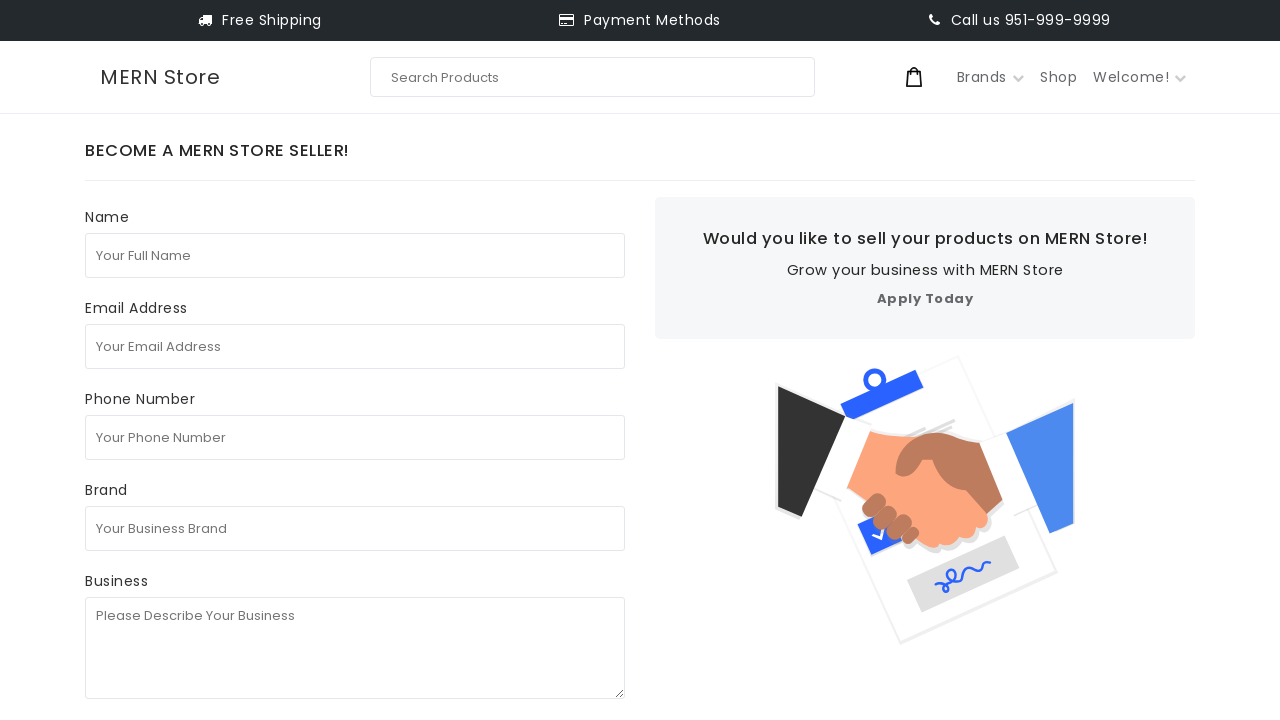

Filled seller's full name field with 'test seller' on internal:attr=[placeholder="Your Full Name"i]
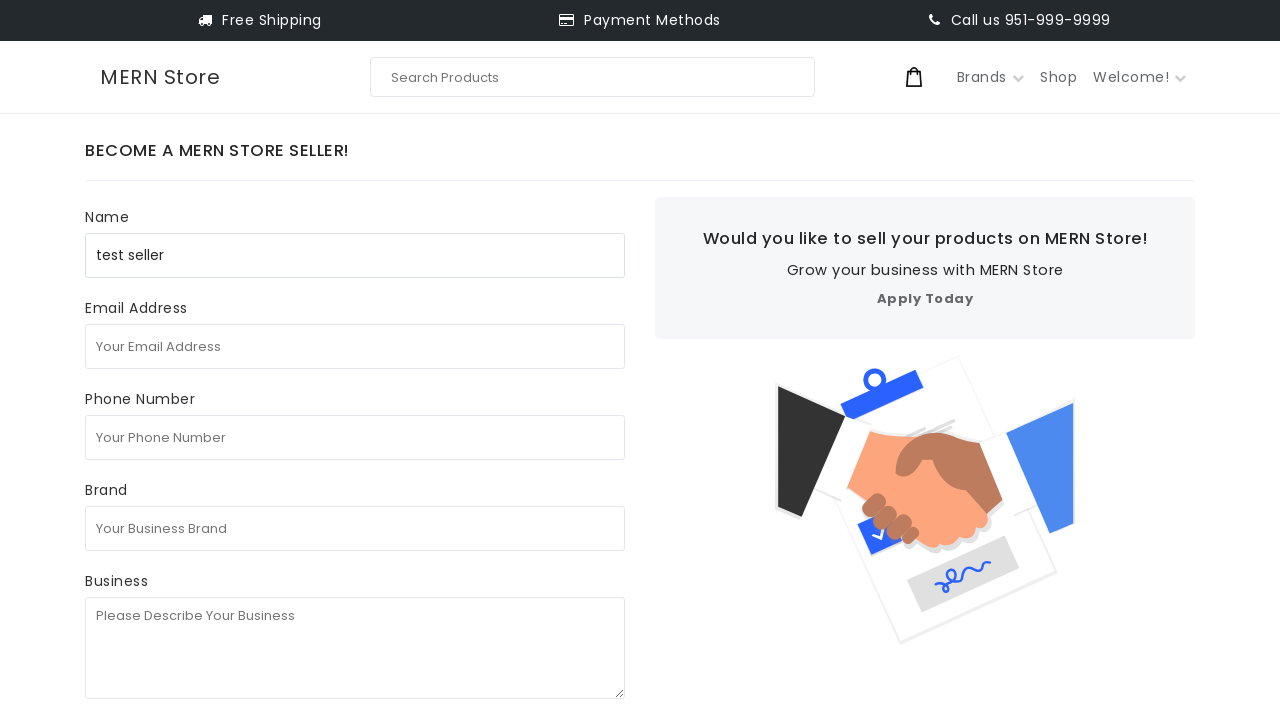

Filled email address field with 'seller7294851@gmail.com' on internal:attr=[placeholder="Your Email Address"i]
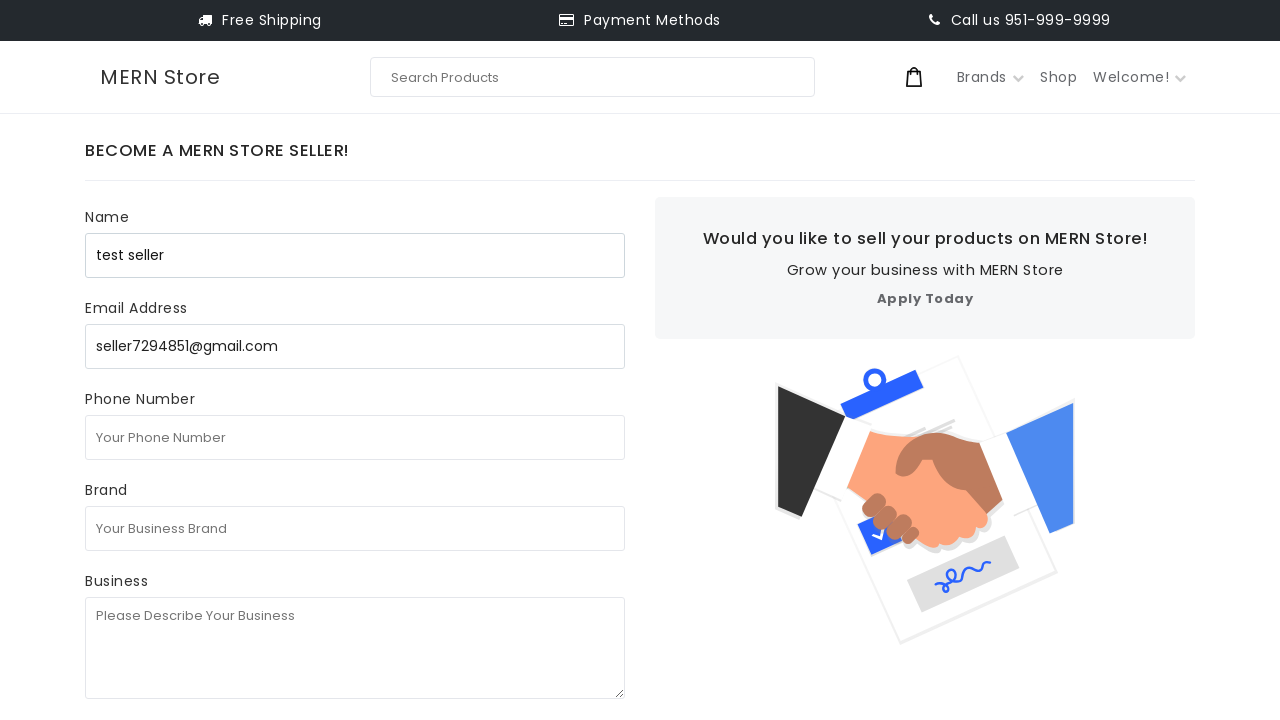

Filled phone number field with '1231231231' on internal:attr=[placeholder="Your Phone Number"i]
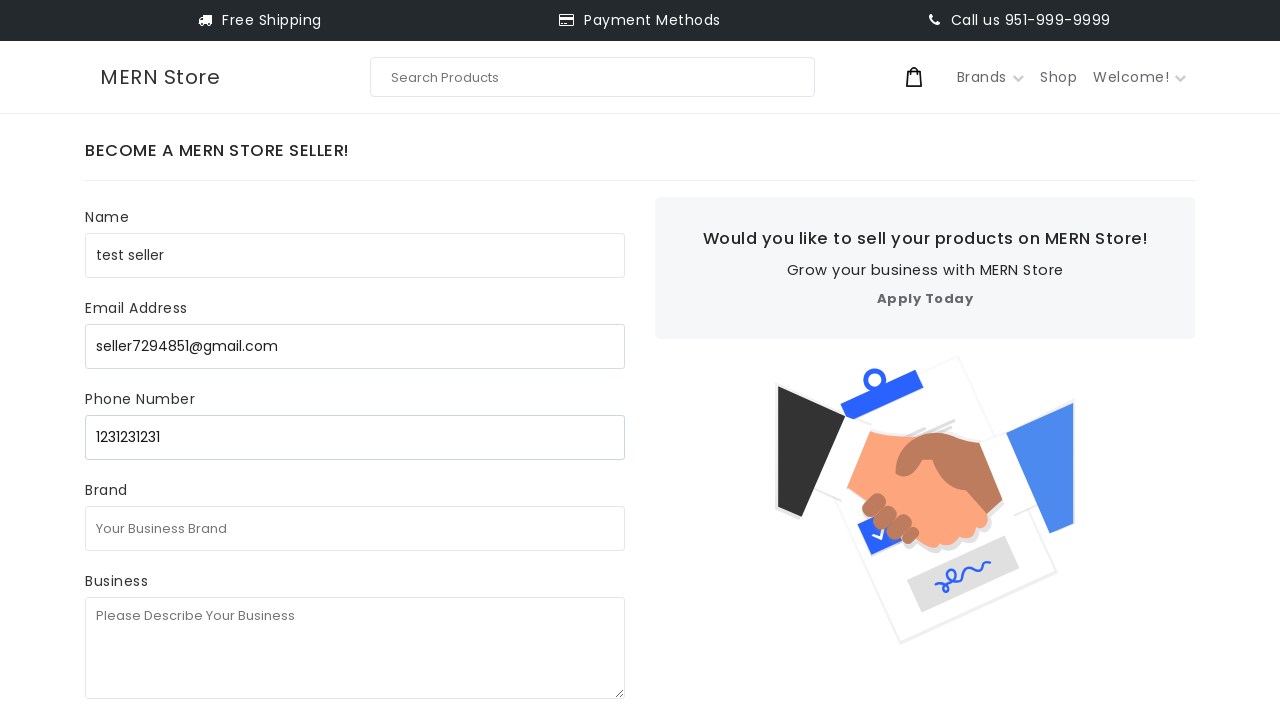

Filled business brand field with 'test business' on internal:attr=[placeholder="Your Business Brand"i]
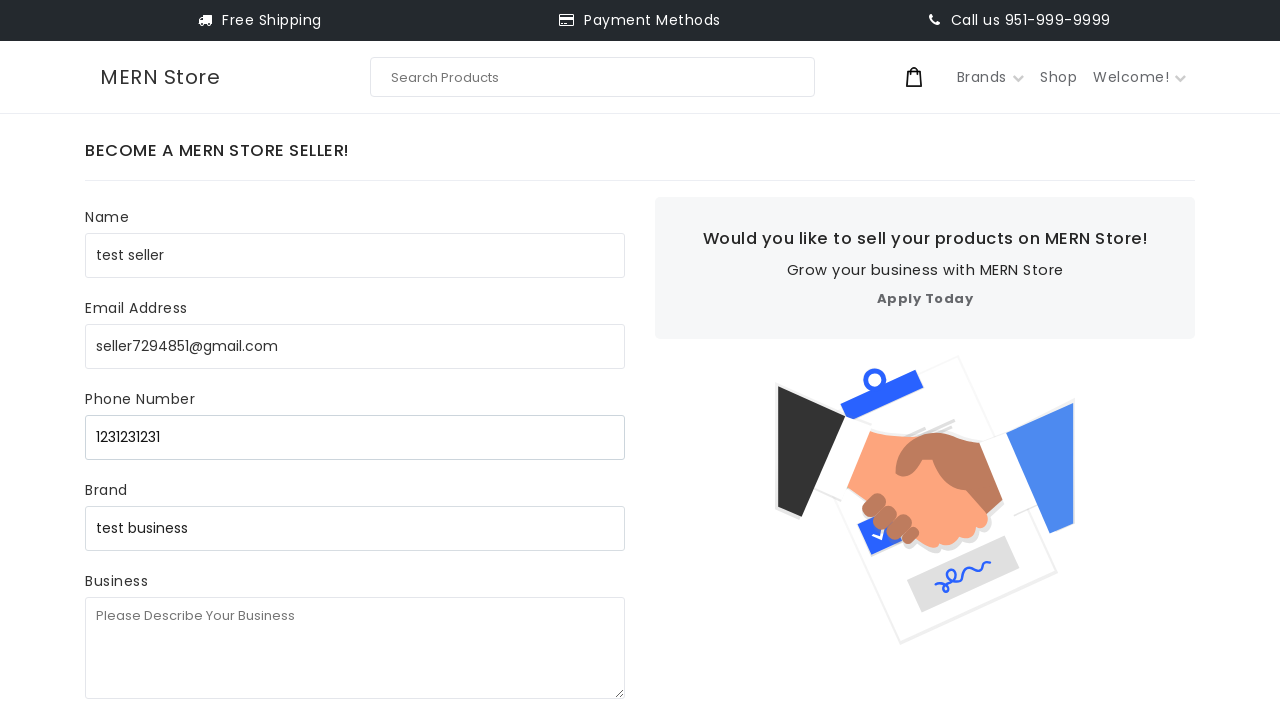

Filled business description field with 'test test testc' on internal:attr=[placeholder="Please Describe Your Business"i]
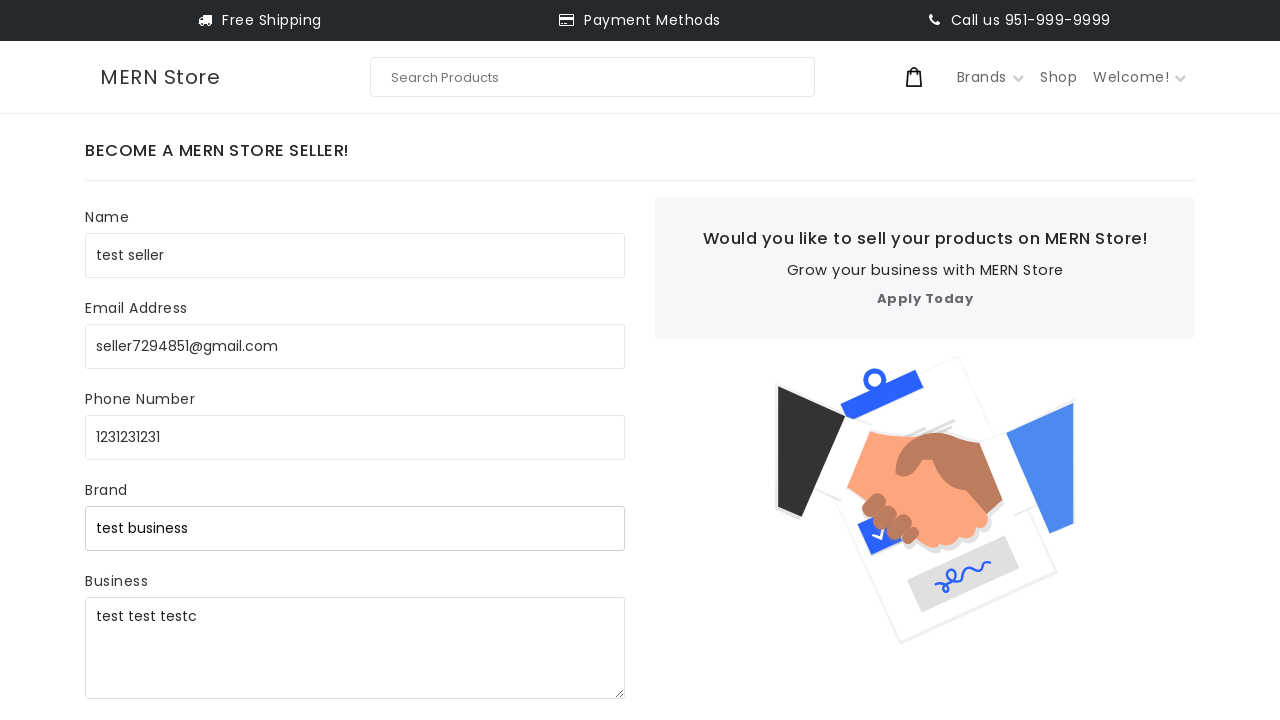

Clicked Submit button to submit the seller form at (152, 382) on internal:role=button[name="Submit"i]
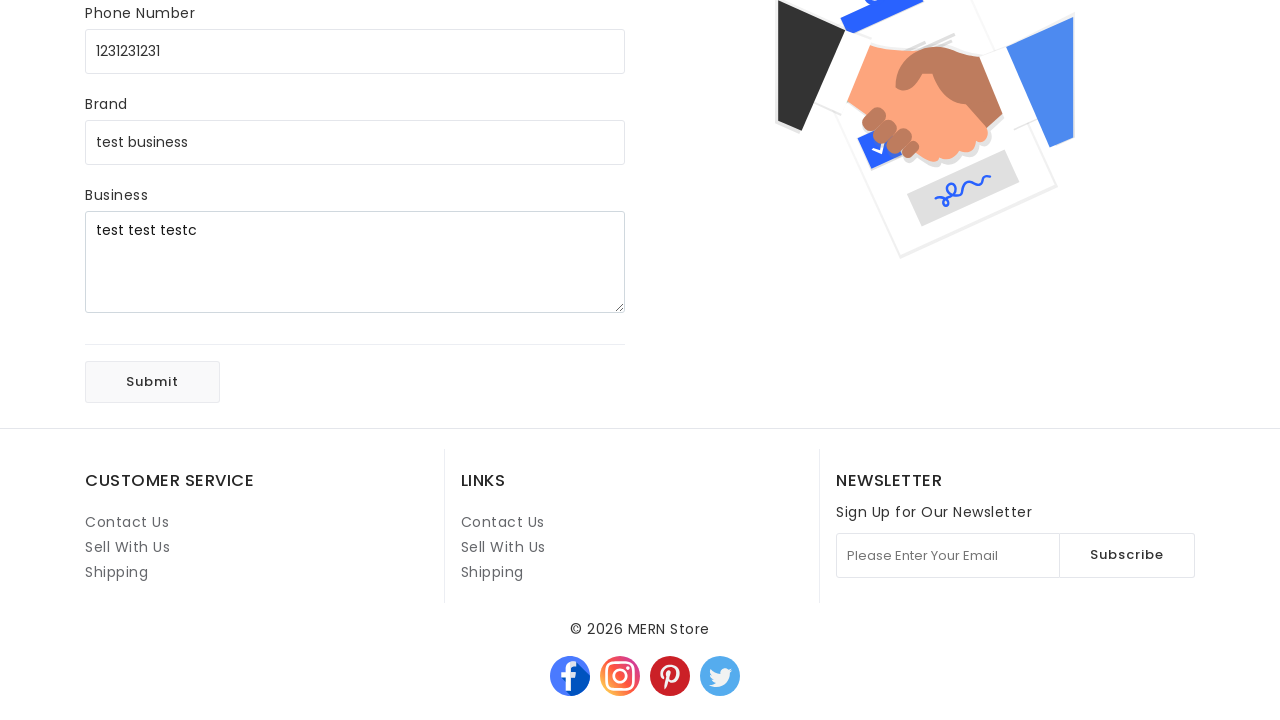

Waited 2 seconds for form submission to complete
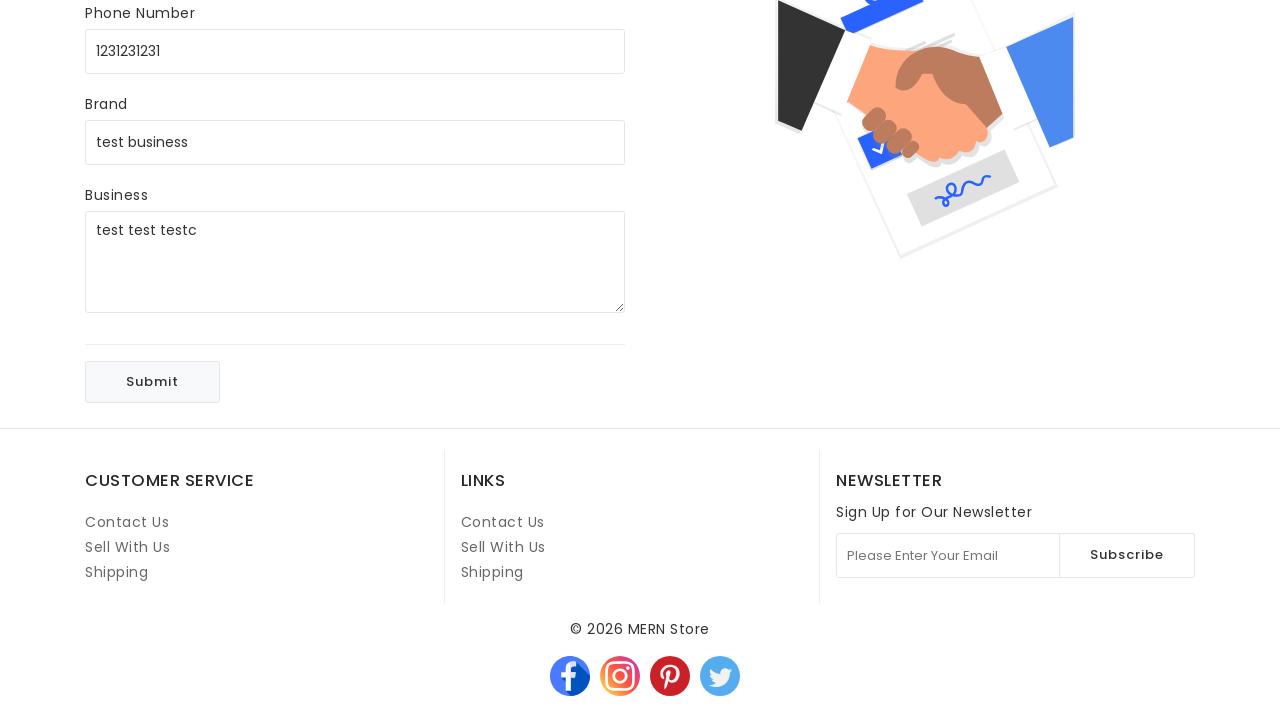

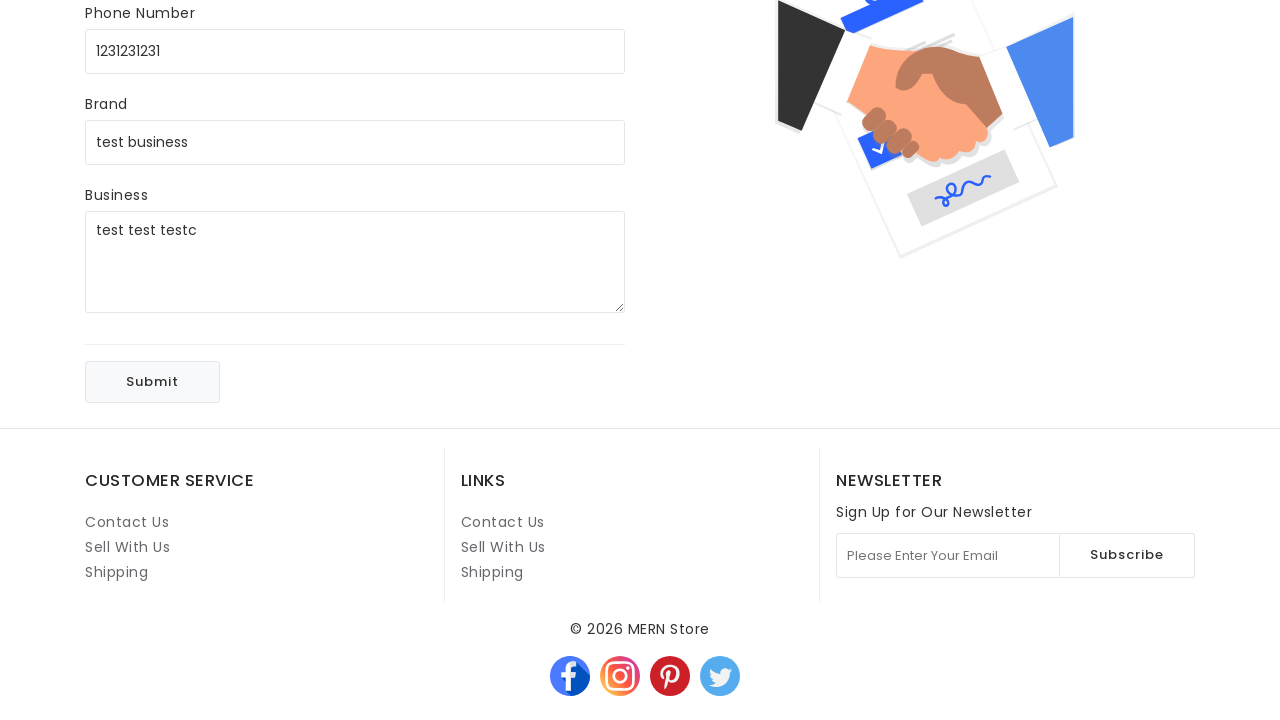